Tests keyboard and mouse interactions using Actions class - types text in uppercase using SHIFT key and performs a right-click on a download link

Starting URL: https://awesomeqa.com/practice.html

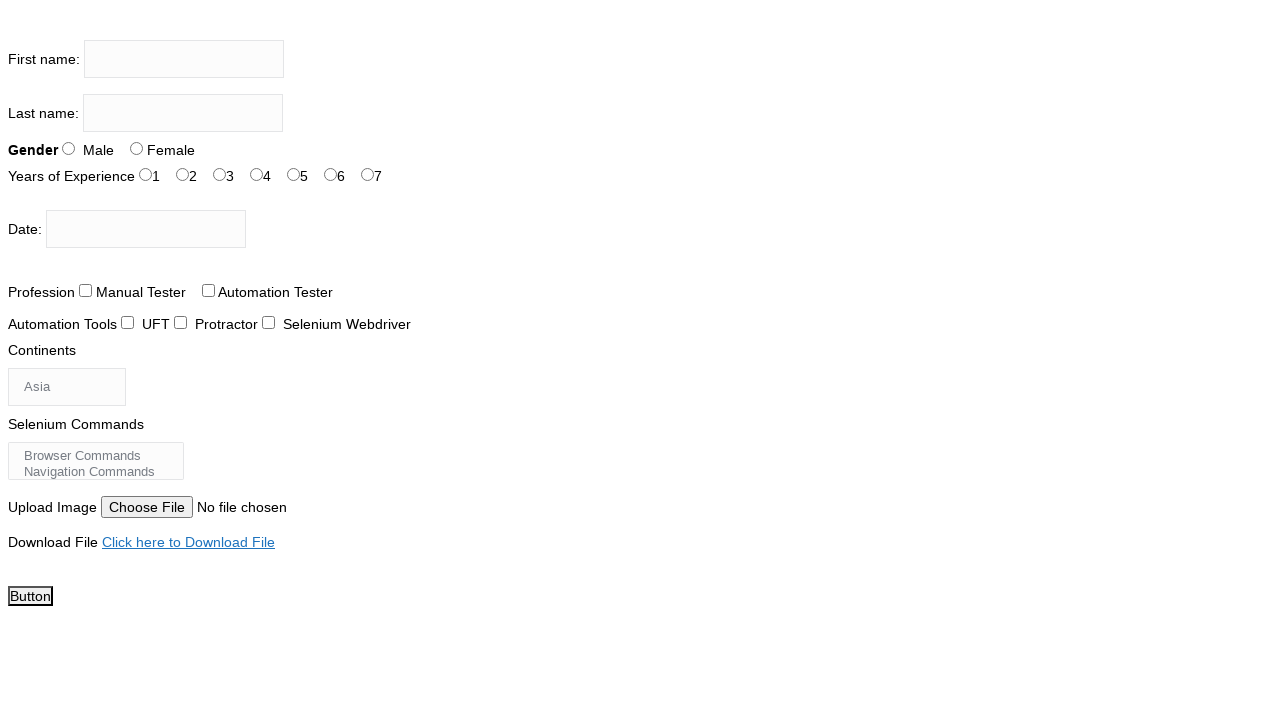

Located firstname input field
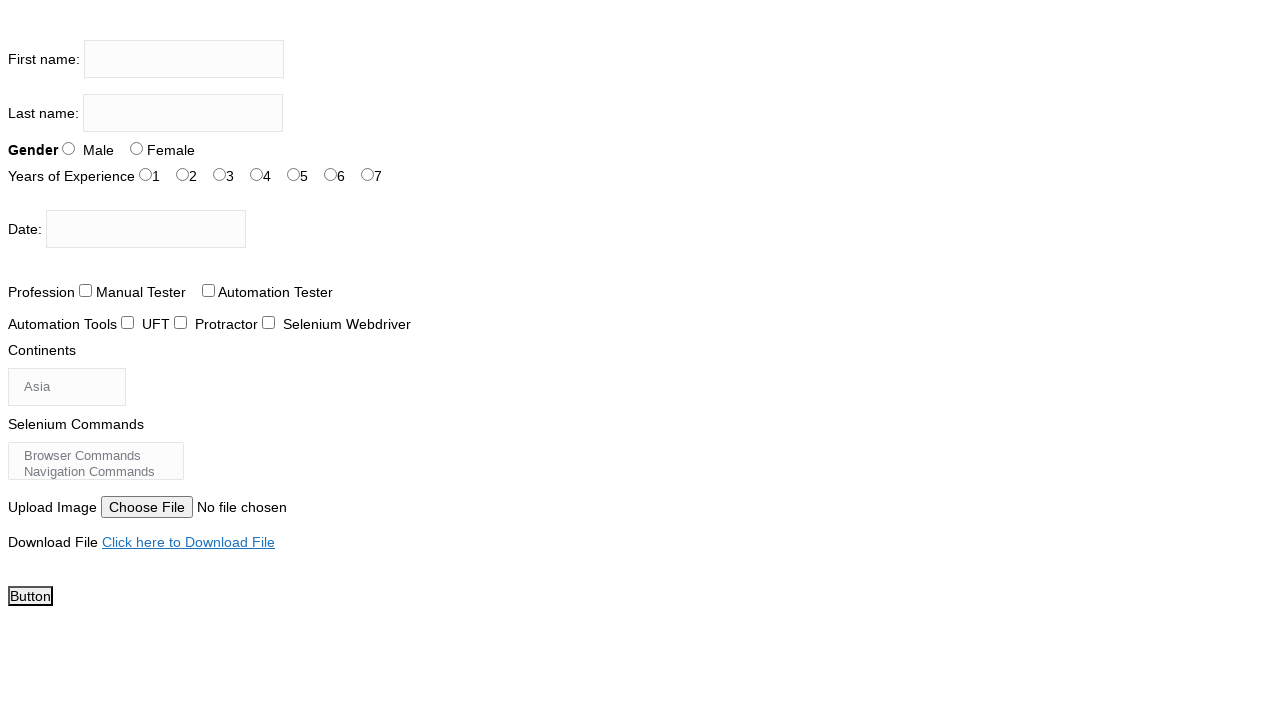

Pressed Shift key down
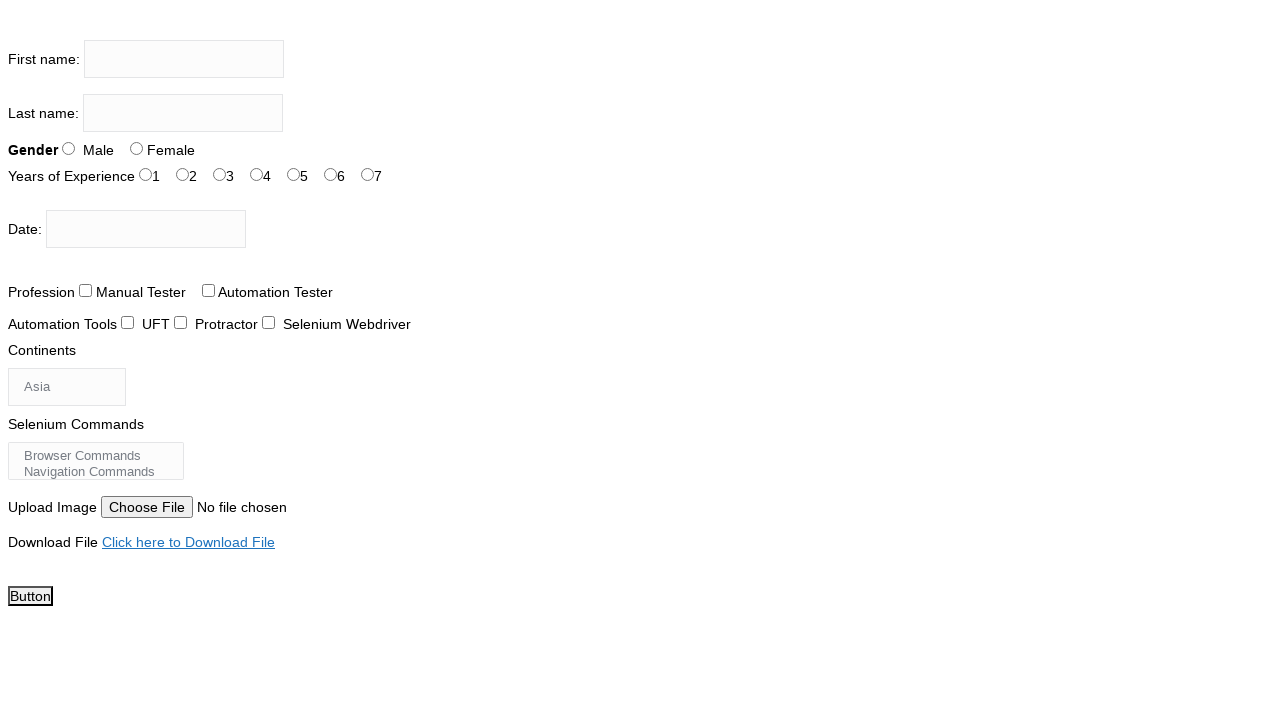

Filled firstname input with 'SAURABH' text on input[name='firstname']
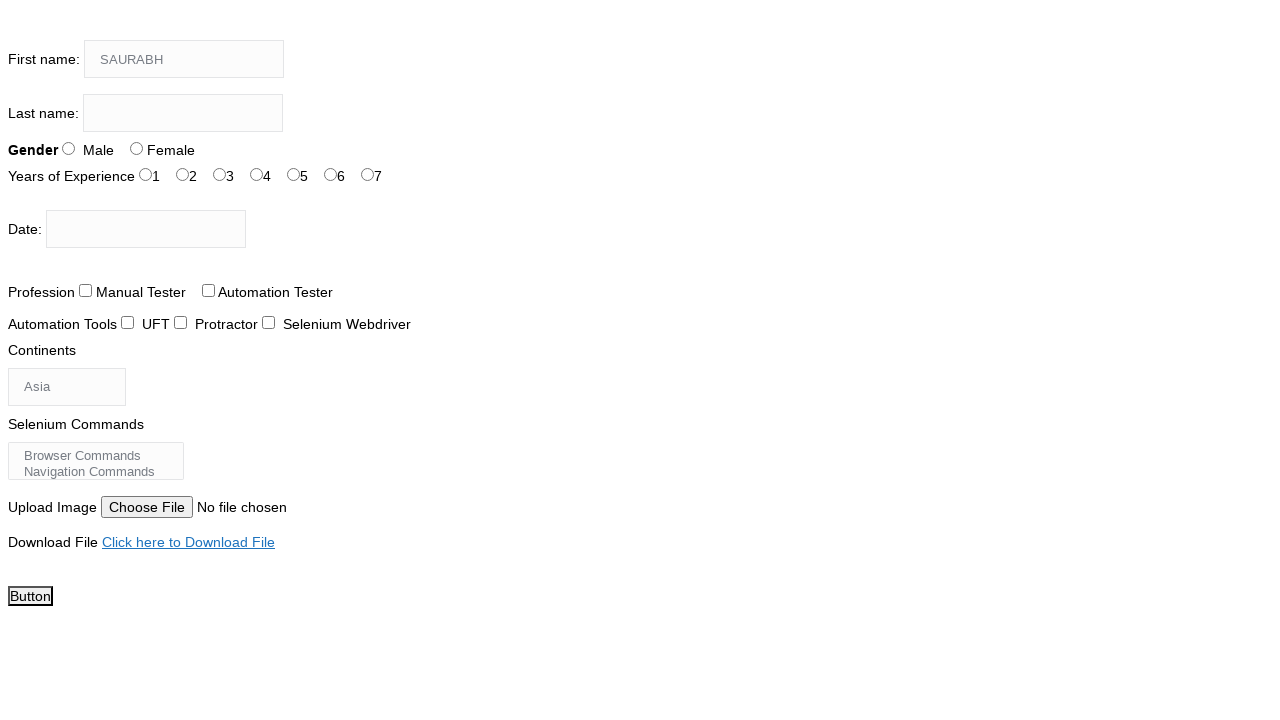

Released Shift key
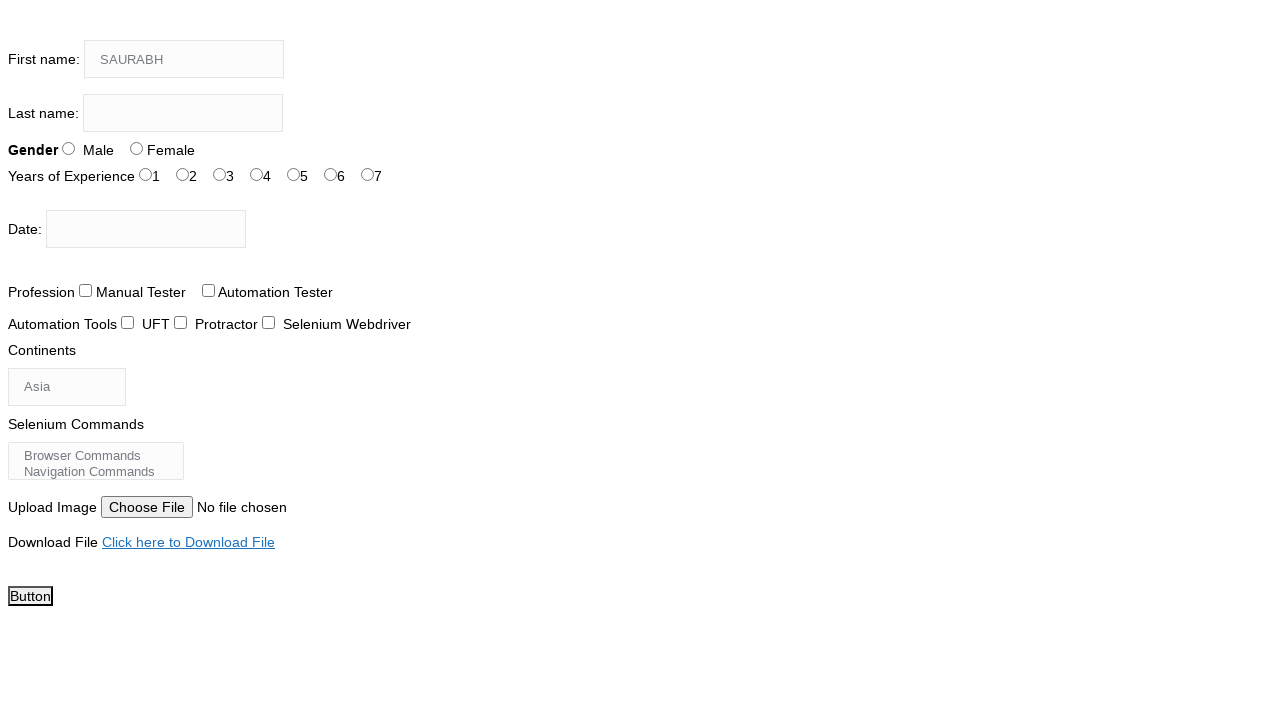

Located download file link
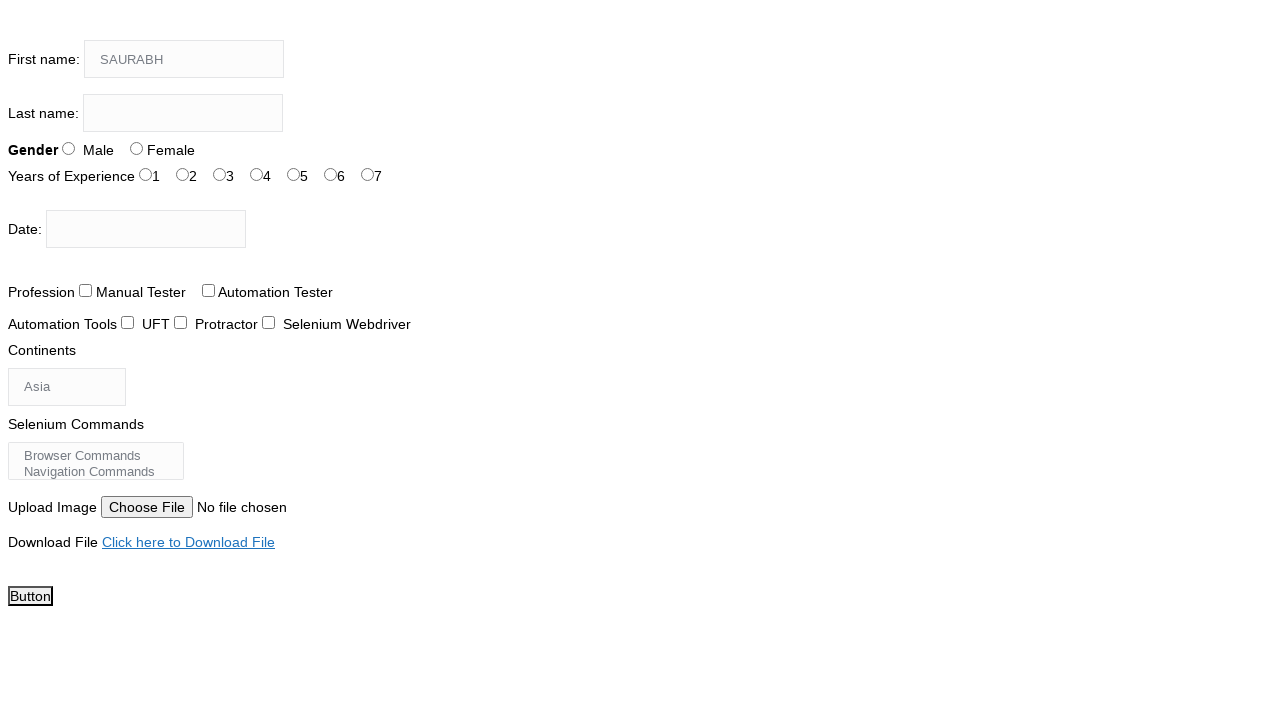

Right-clicked on download file link at (188, 542) on a:text('Click here to Download File')
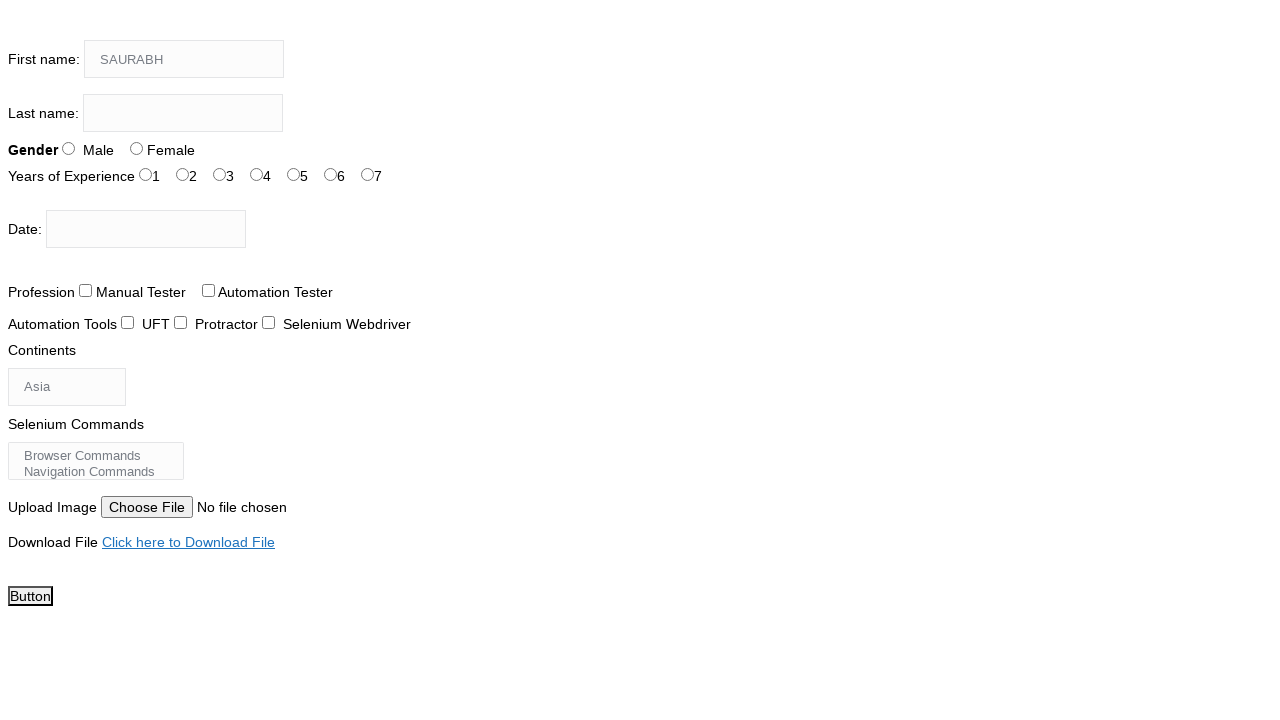

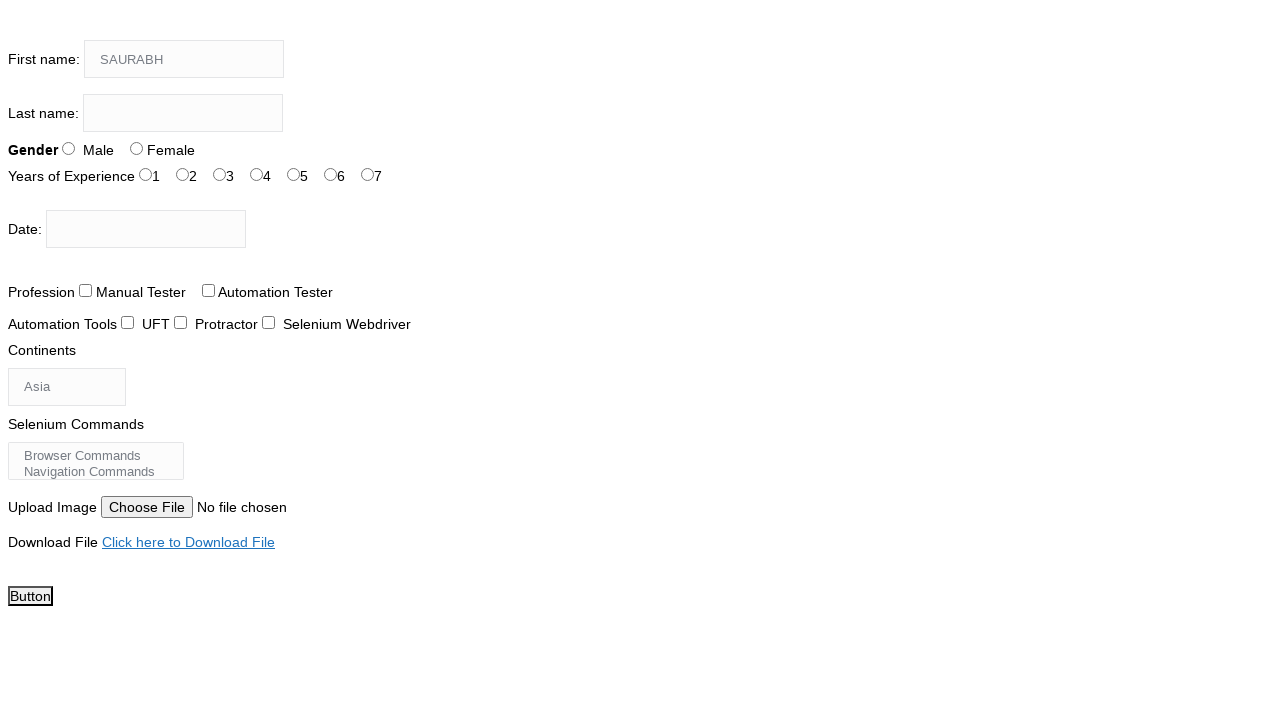